Tests adding a new todo item to the list by typing in the input field and pressing Enter, then verifying the item appears

Starting URL: https://demo.playwright.dev/todomvc/#/

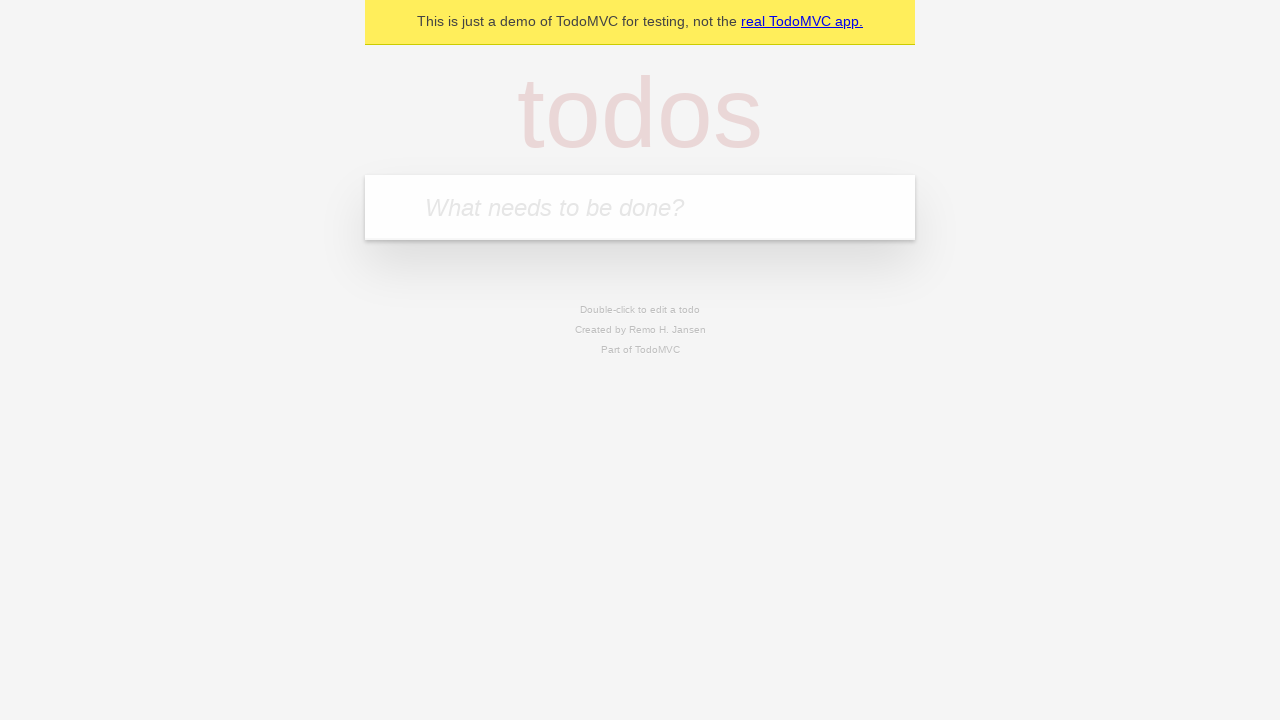

Todo input field is visible
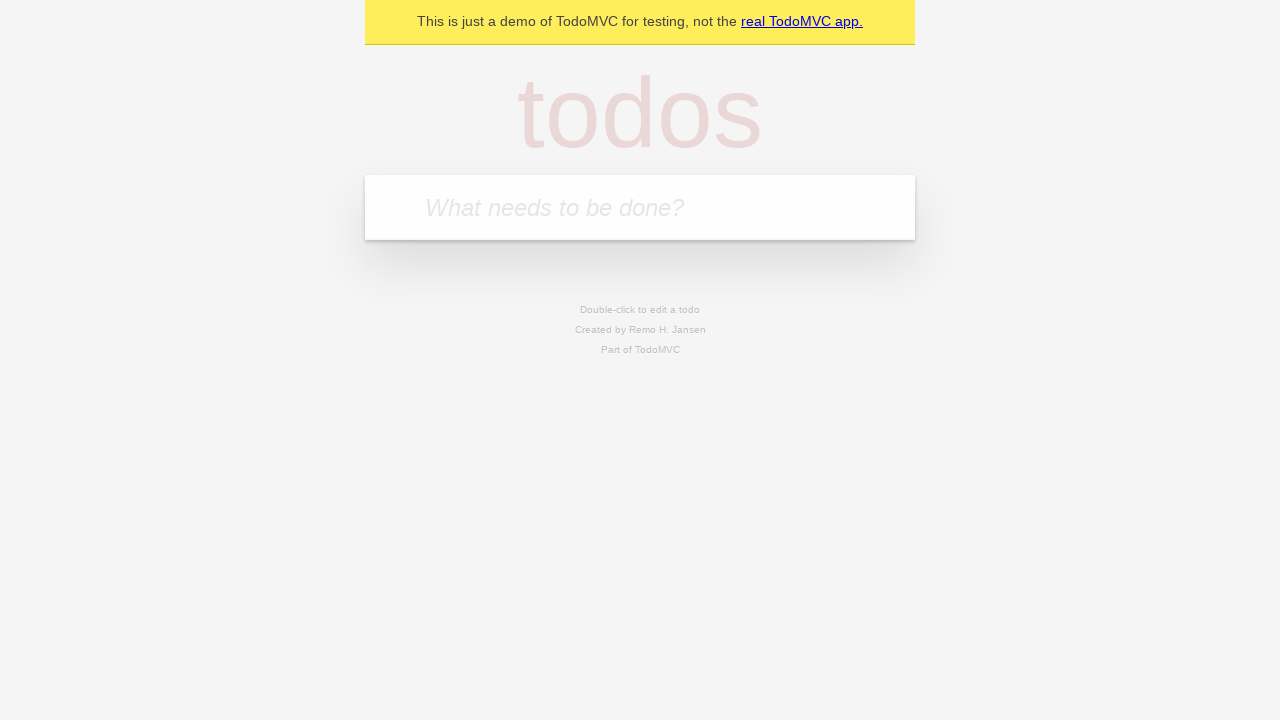

Typed 'Item One' in the todo input field on internal:attr=[placeholder="What needs to be done?"i]
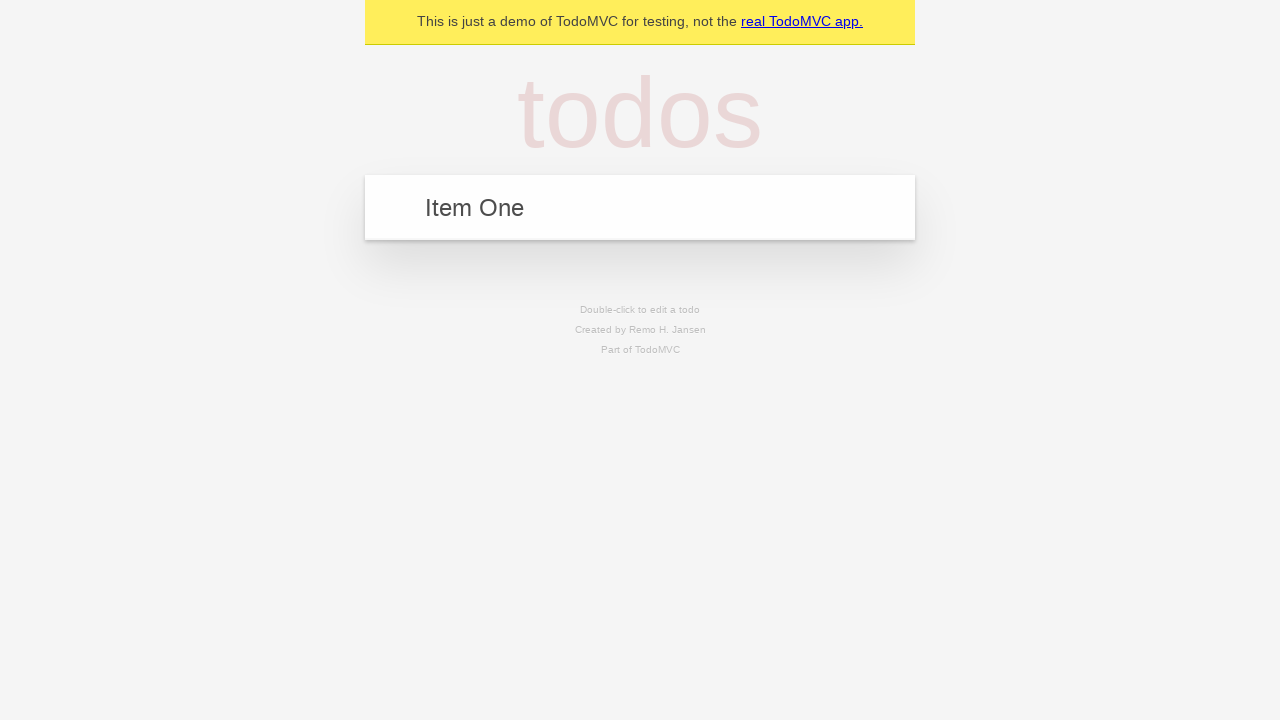

Pressed Enter to add the todo item on internal:attr=[placeholder="What needs to be done?"i]
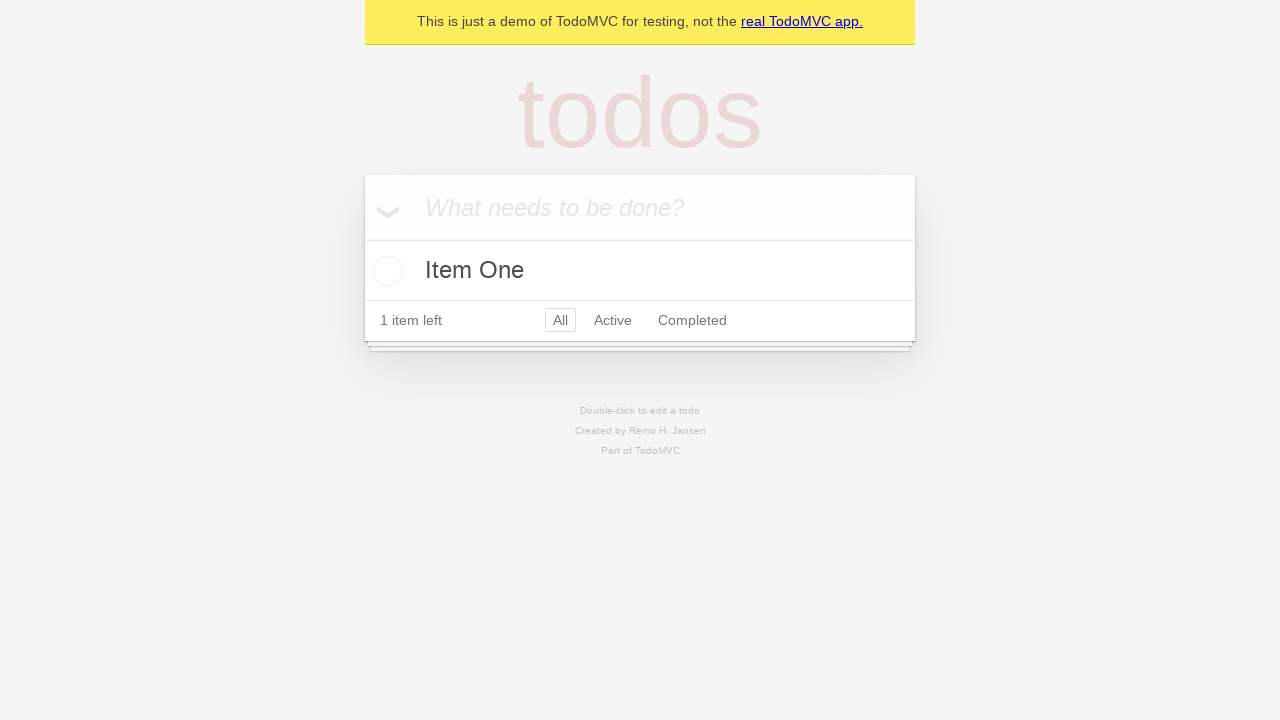

Todo item 'Item One' appears in the list
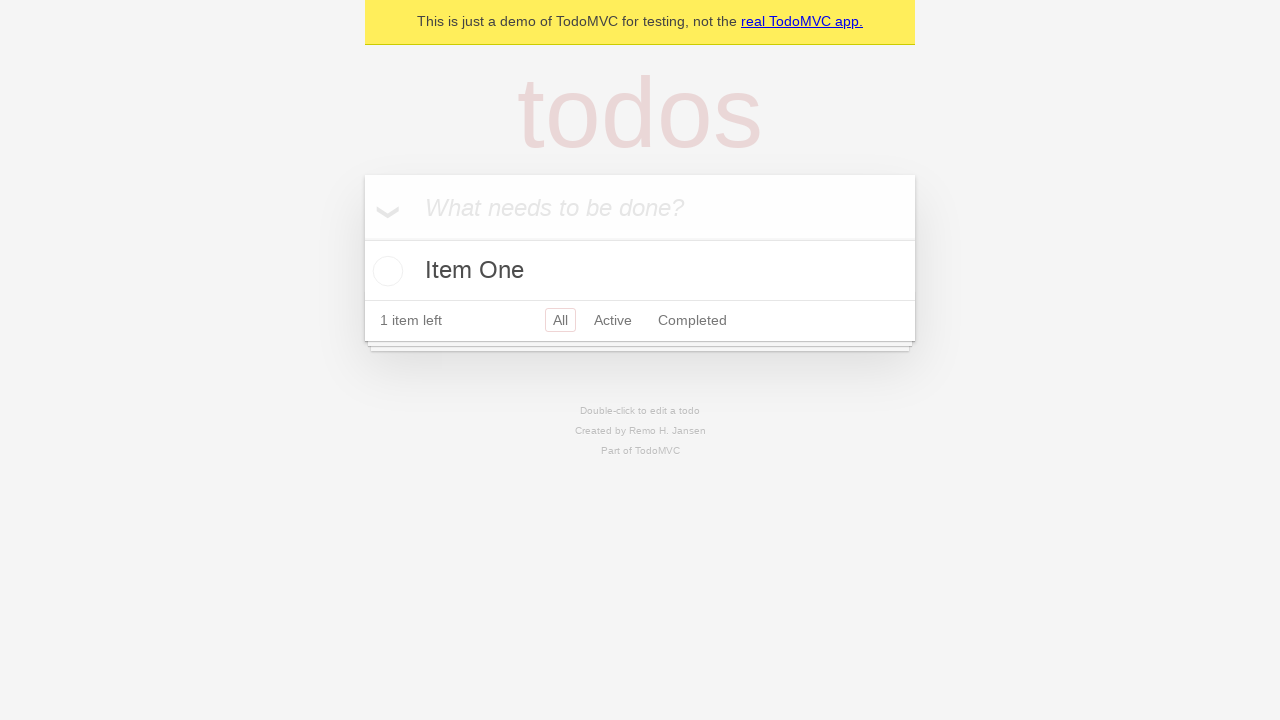

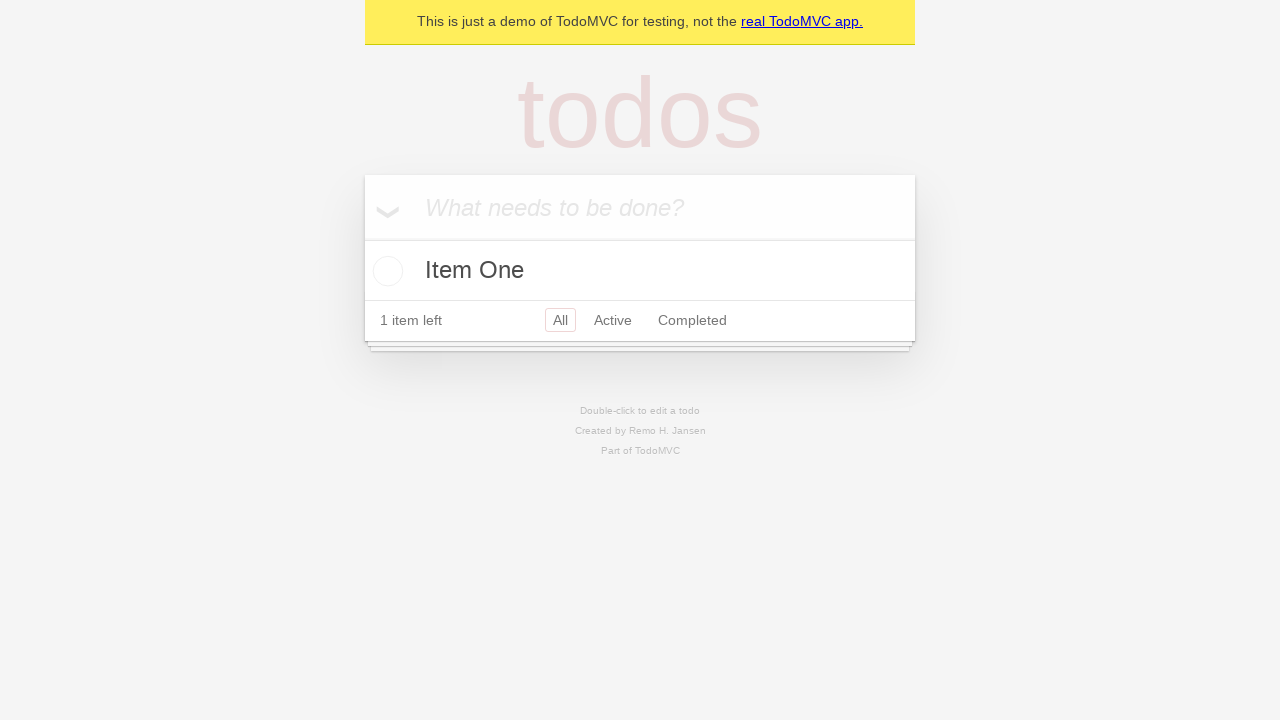